Tests successful form submission by filling both name and message fields with valid data

Starting URL: https://ultimateqa.com/automation

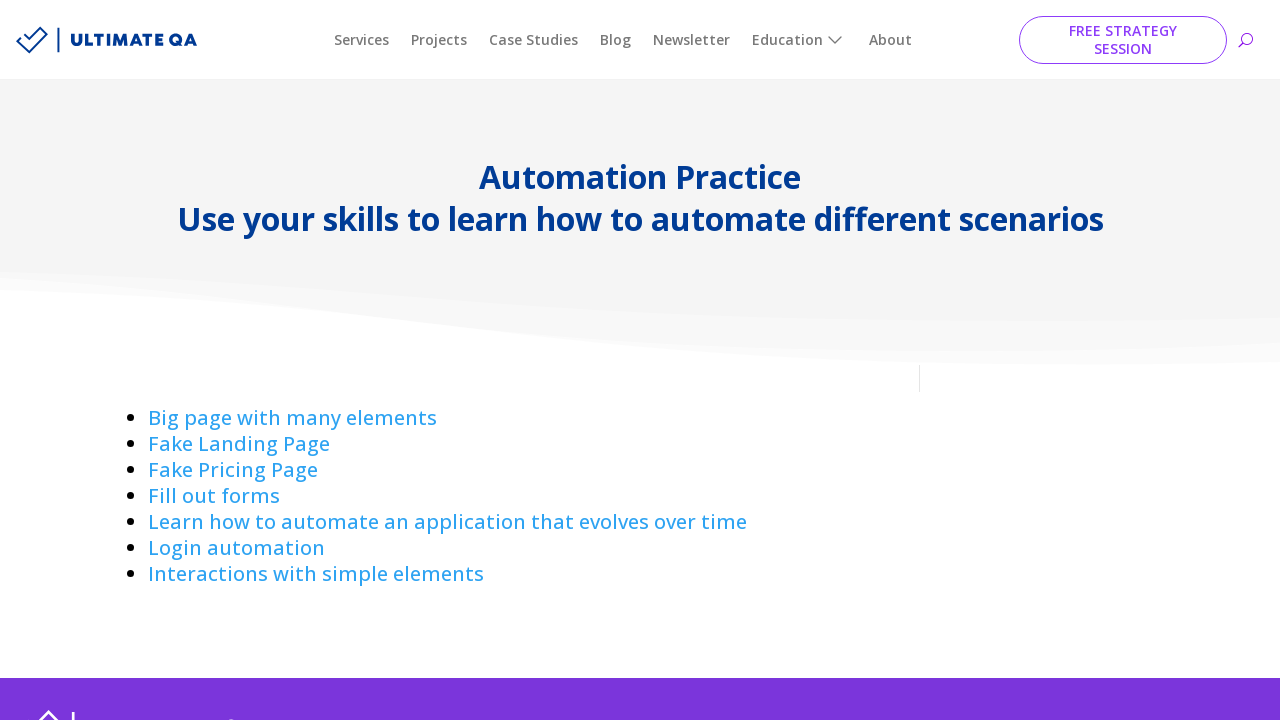

Clicked 'Fill out forms' link at (214, 496) on text=Fill out forms
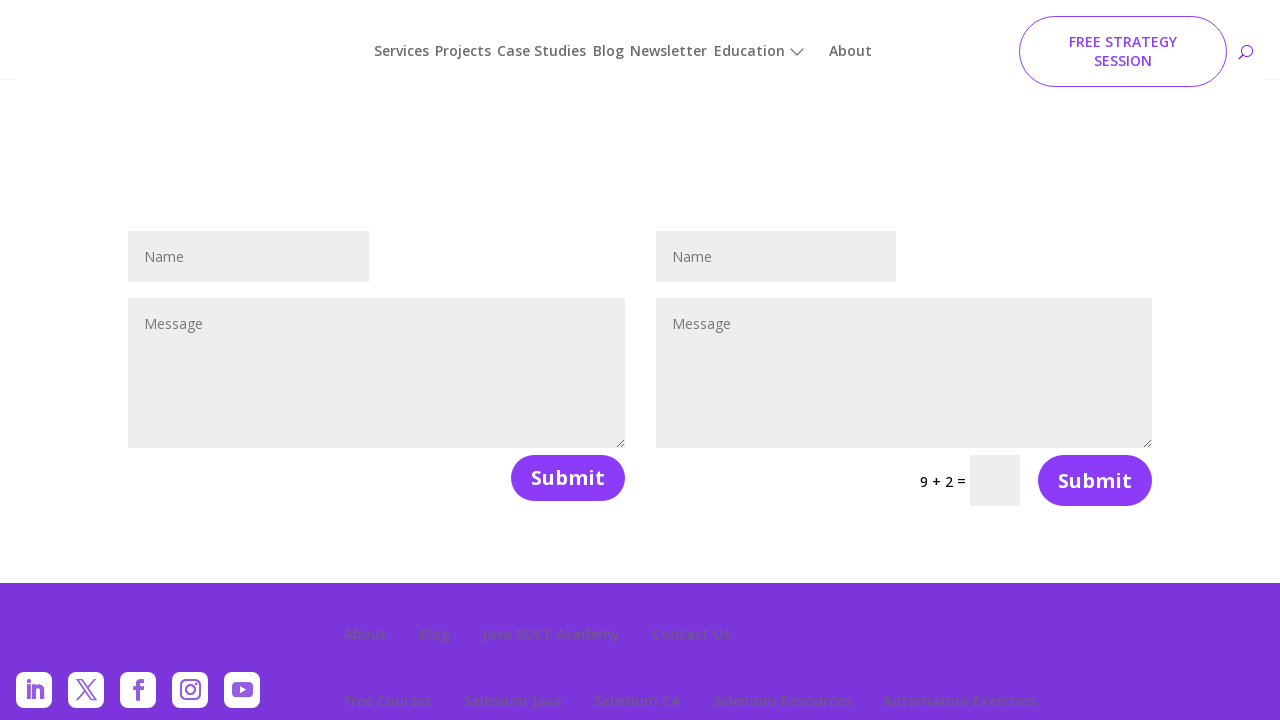

Filled name field with 'Hello World' on #et_pb_contact_name_0
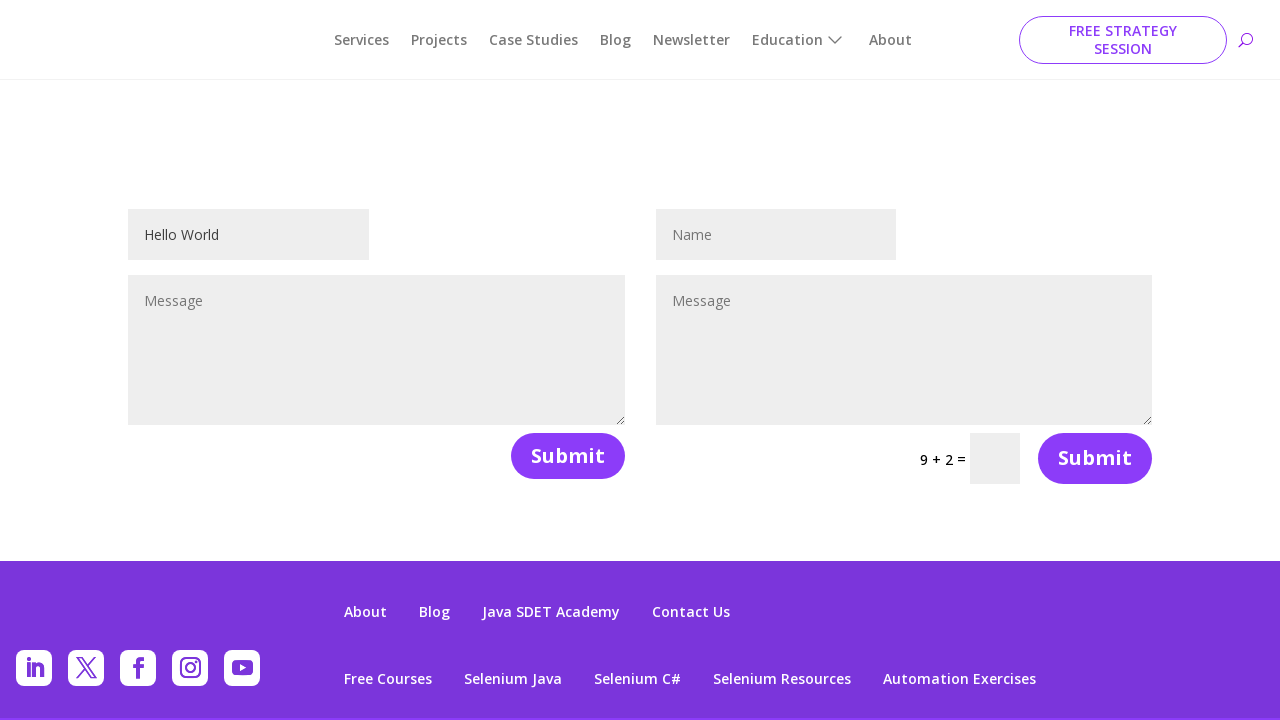

Filled message field with 'This is a QA student' on #et_pb_contact_message_0
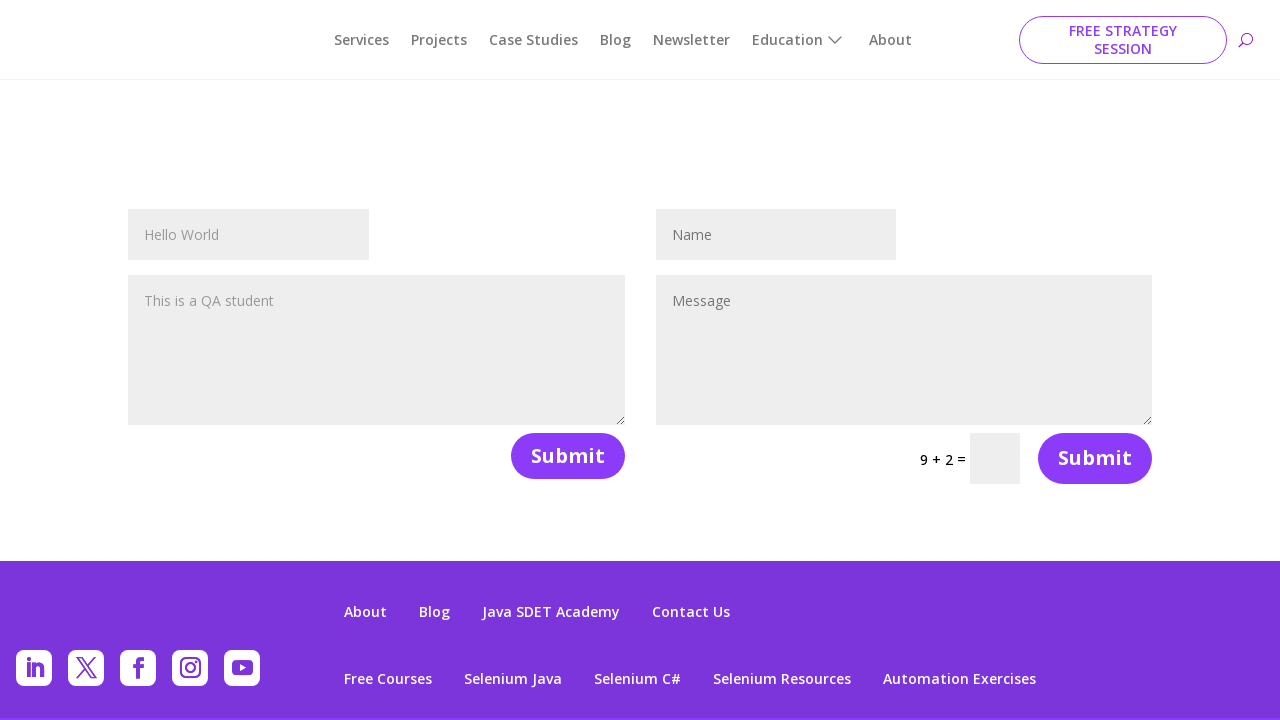

Clicked submit button to submit form at (568, 456) on button[name='et_builder_submit_button']
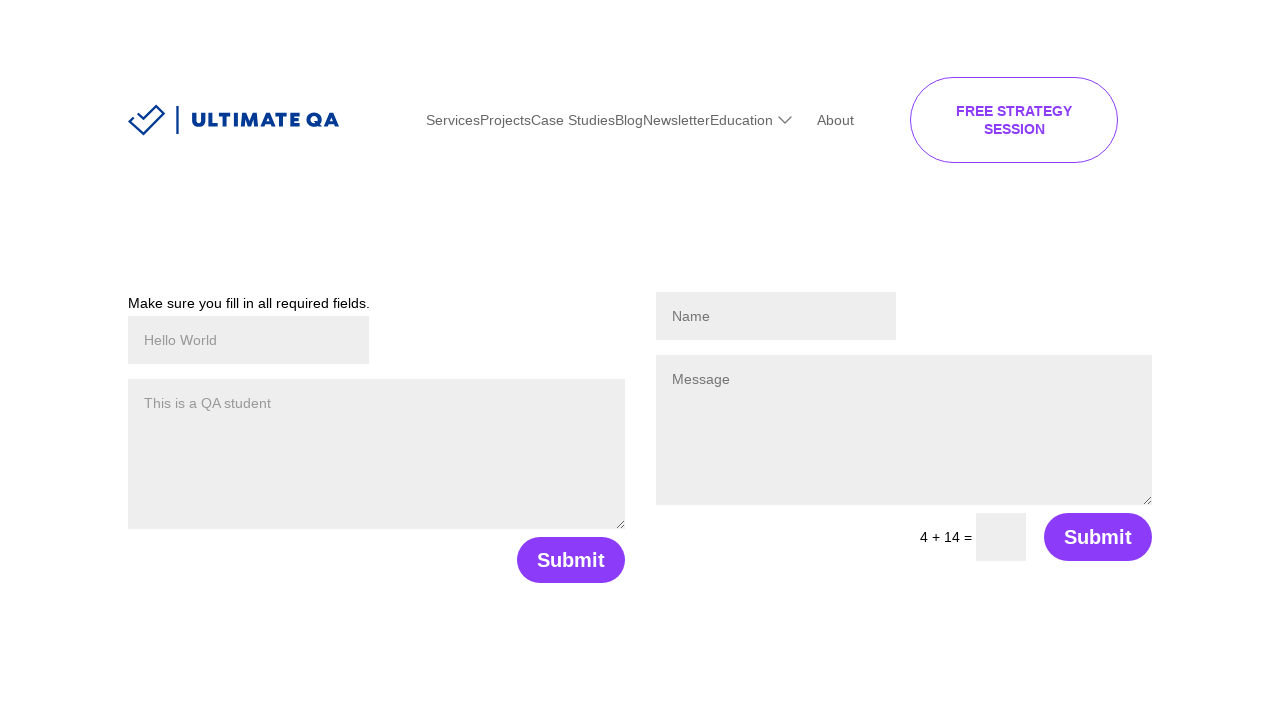

Form submission response message appeared
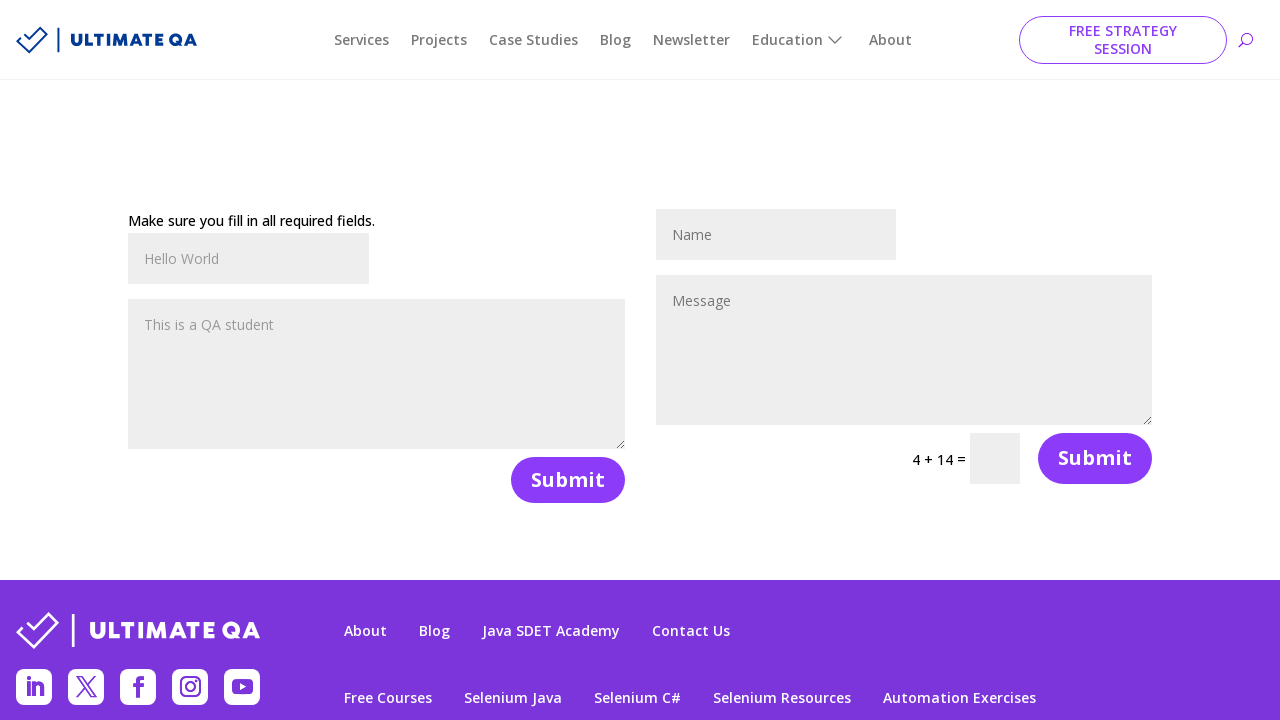

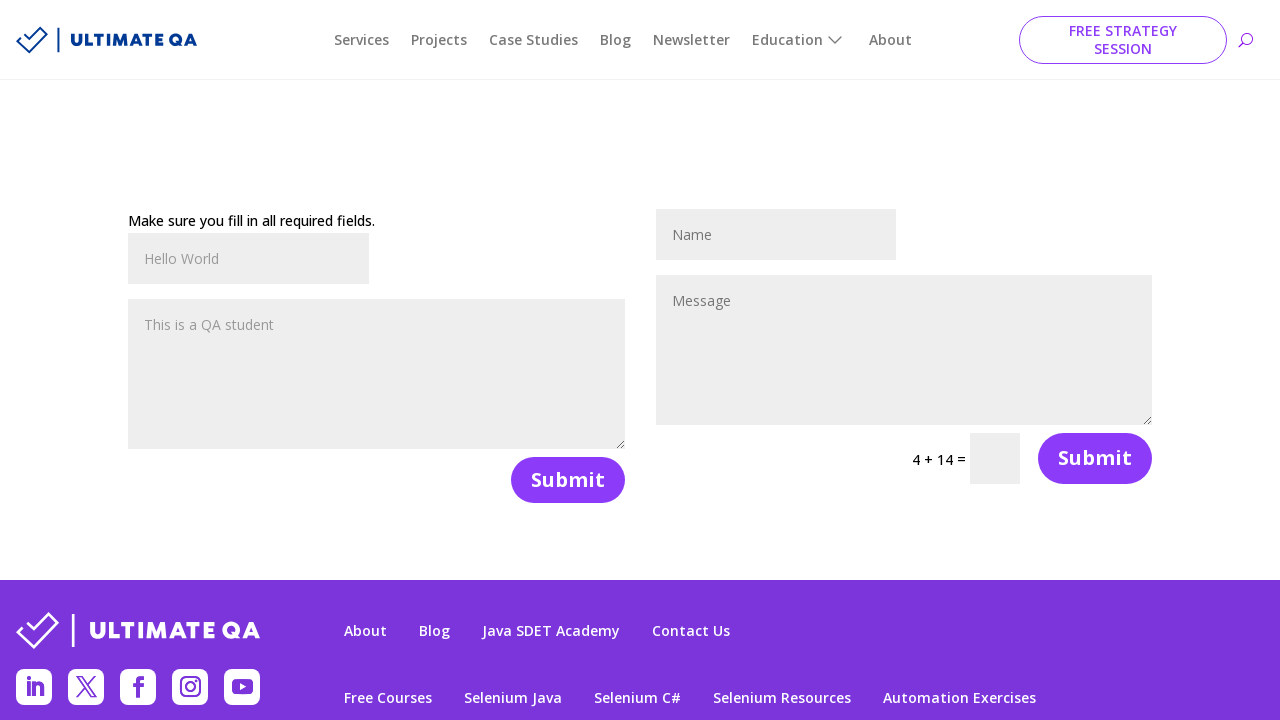